Tests selecting a dropdown option by index, selecting the option at index 1 from the dropdown

Starting URL: https://the-internet.herokuapp.com/dropdown

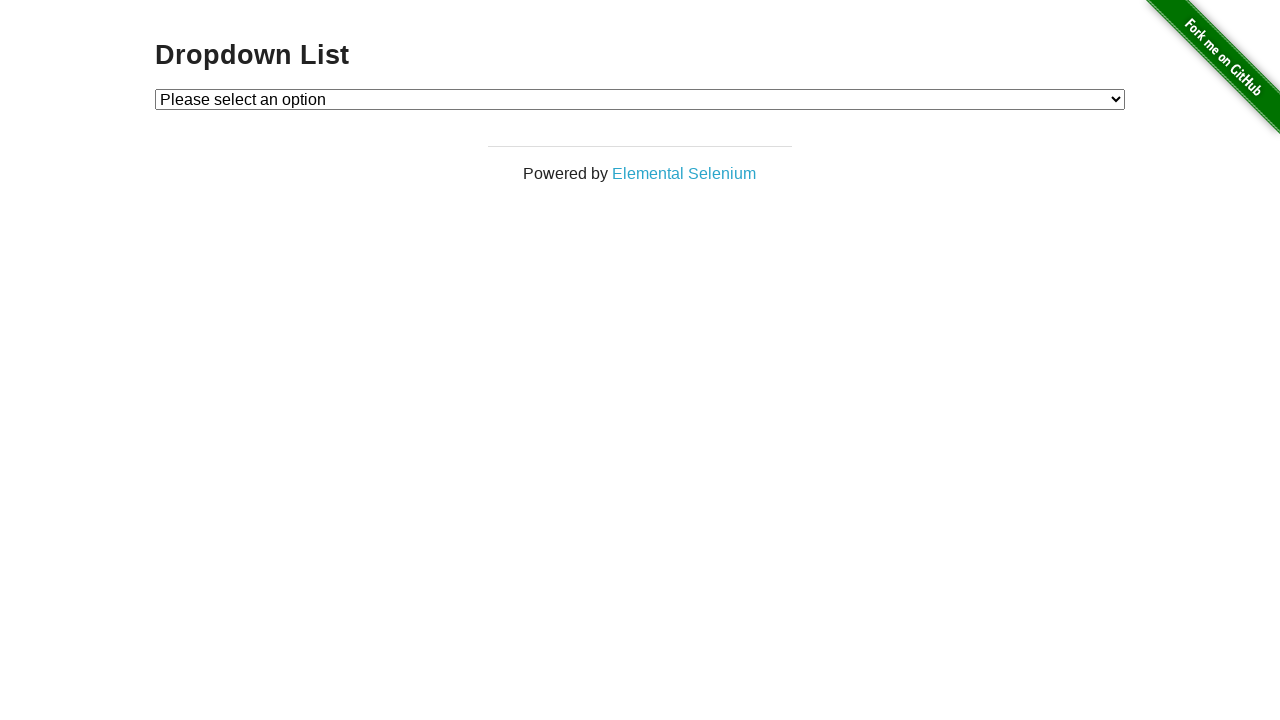

Navigated to dropdown page
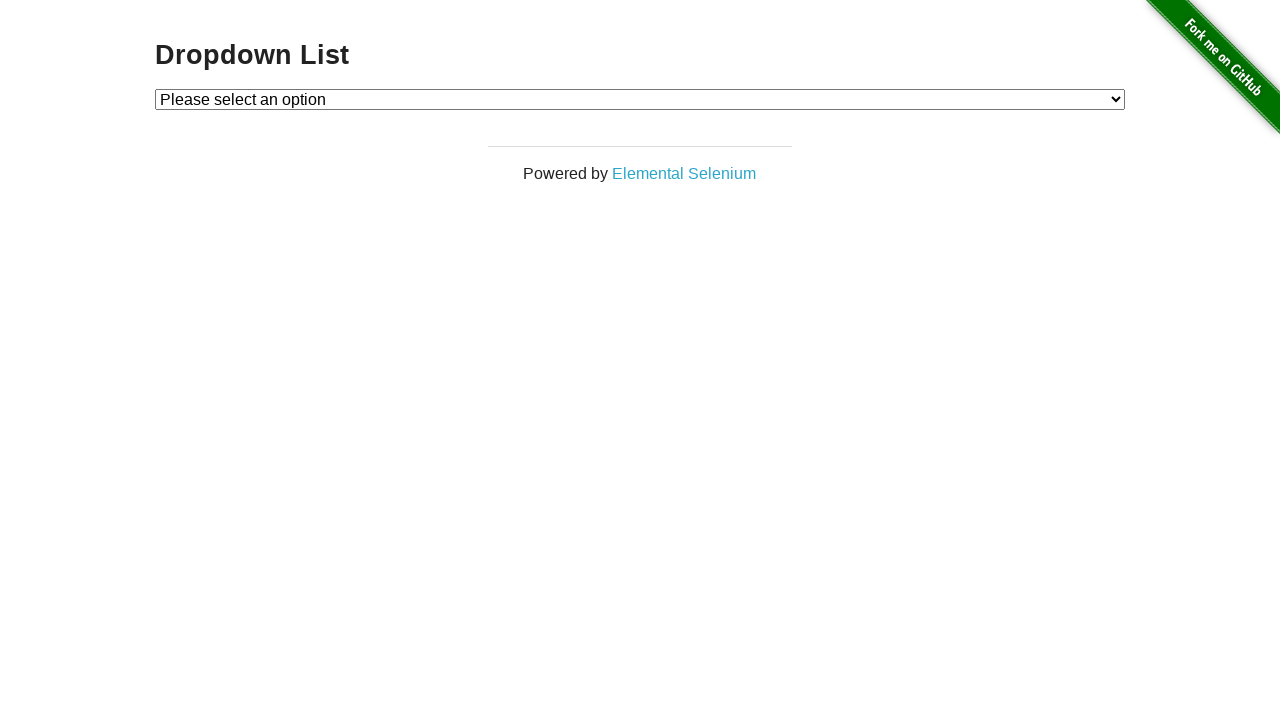

Selected dropdown option at index 1 on #dropdown
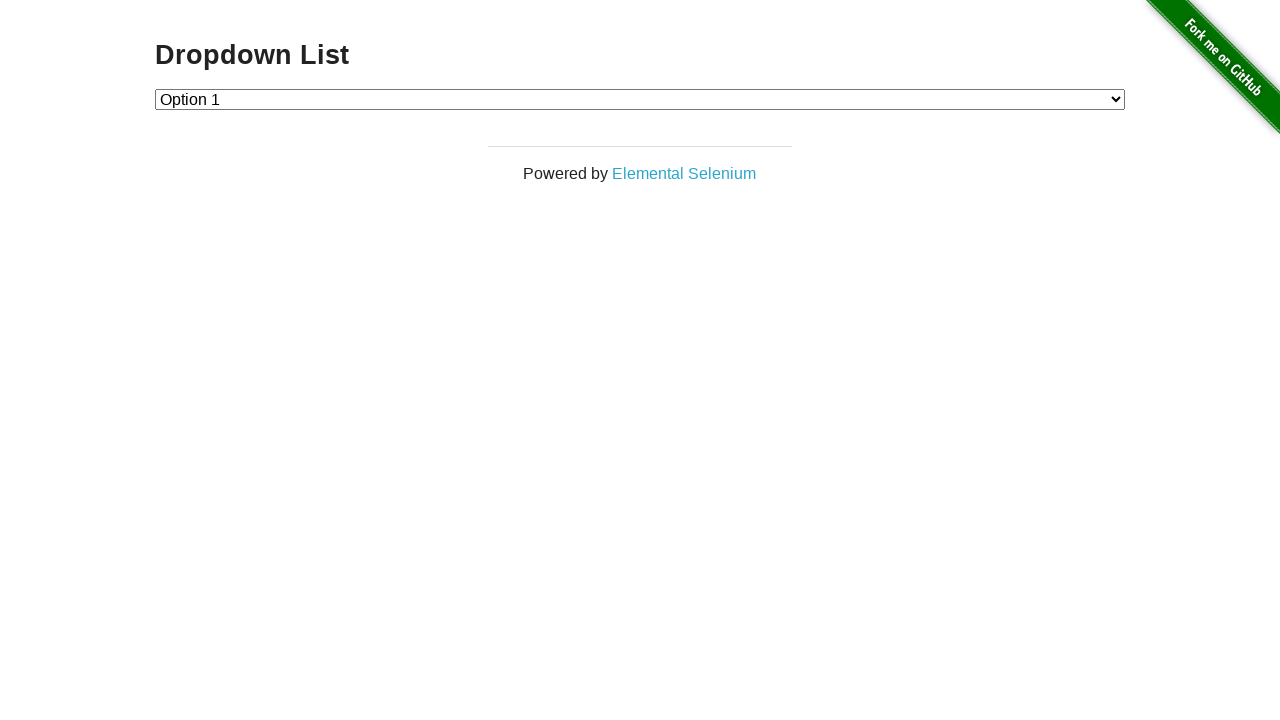

Verified dropdown selection value is '1'
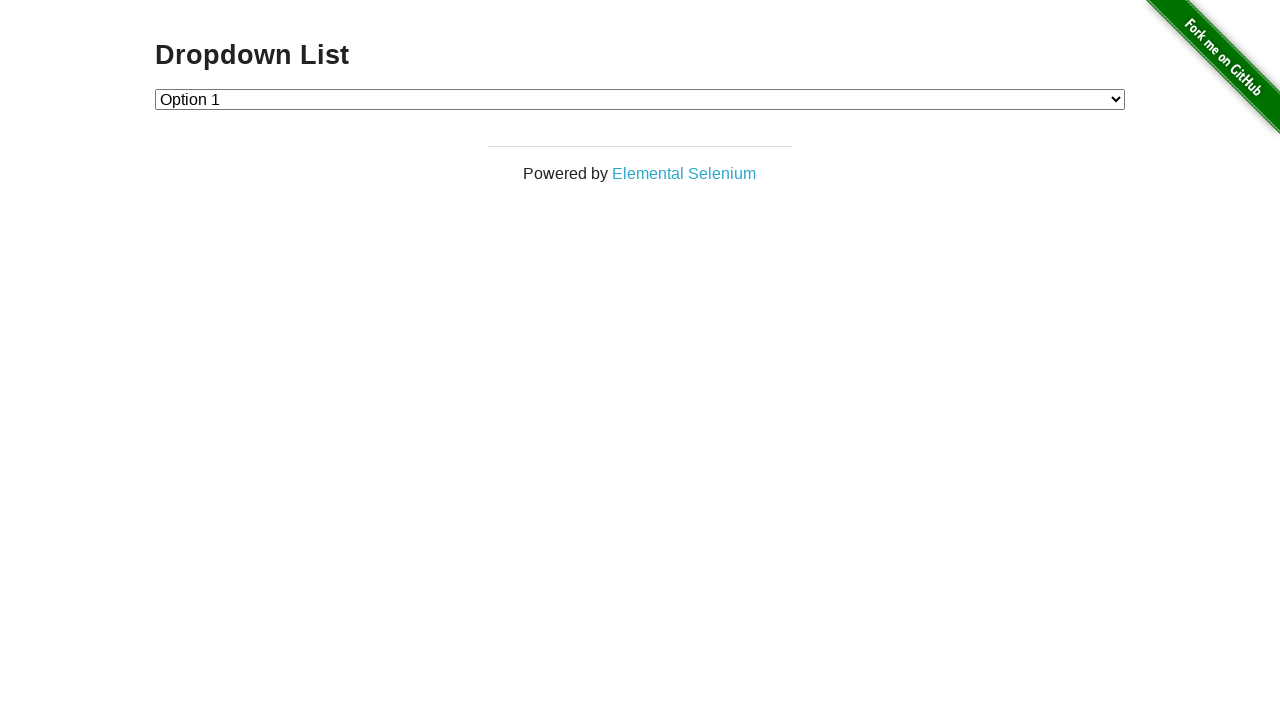

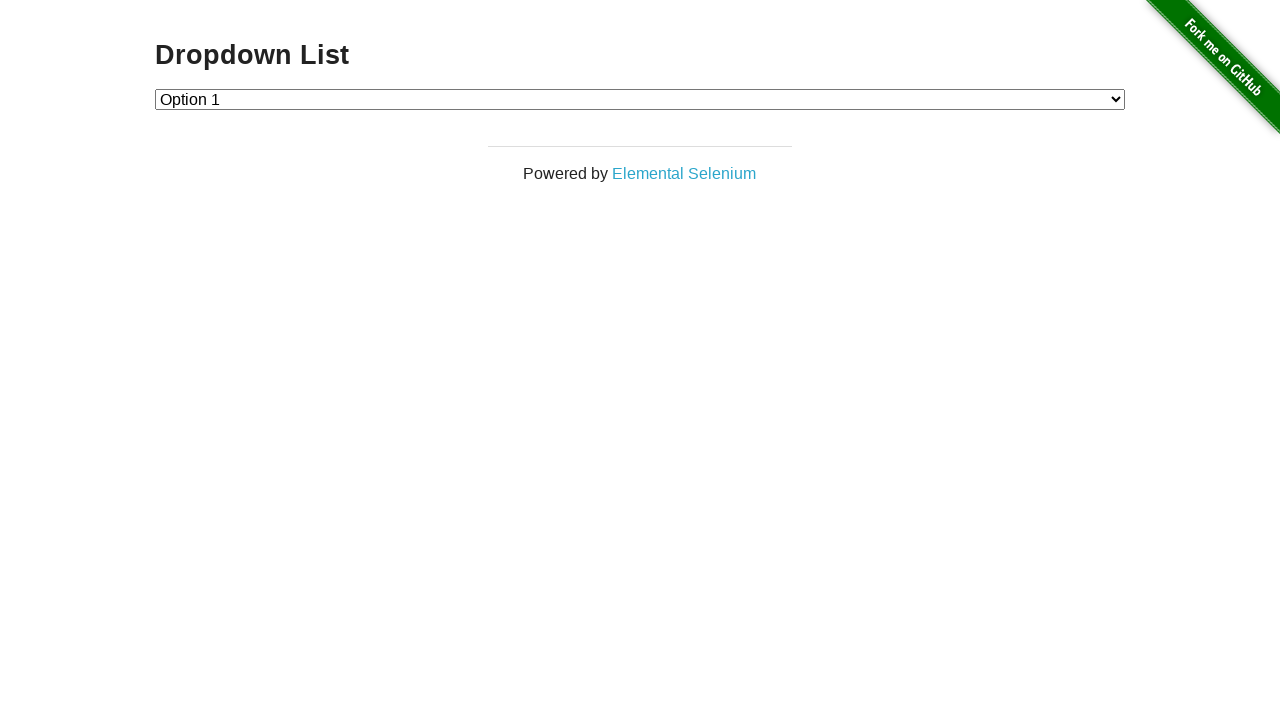